Navigates to the Selenium website and clicks all navigation links while holding the CONTROL key to open them in new browser tabs.

Starting URL: https://www.selenium.dev/

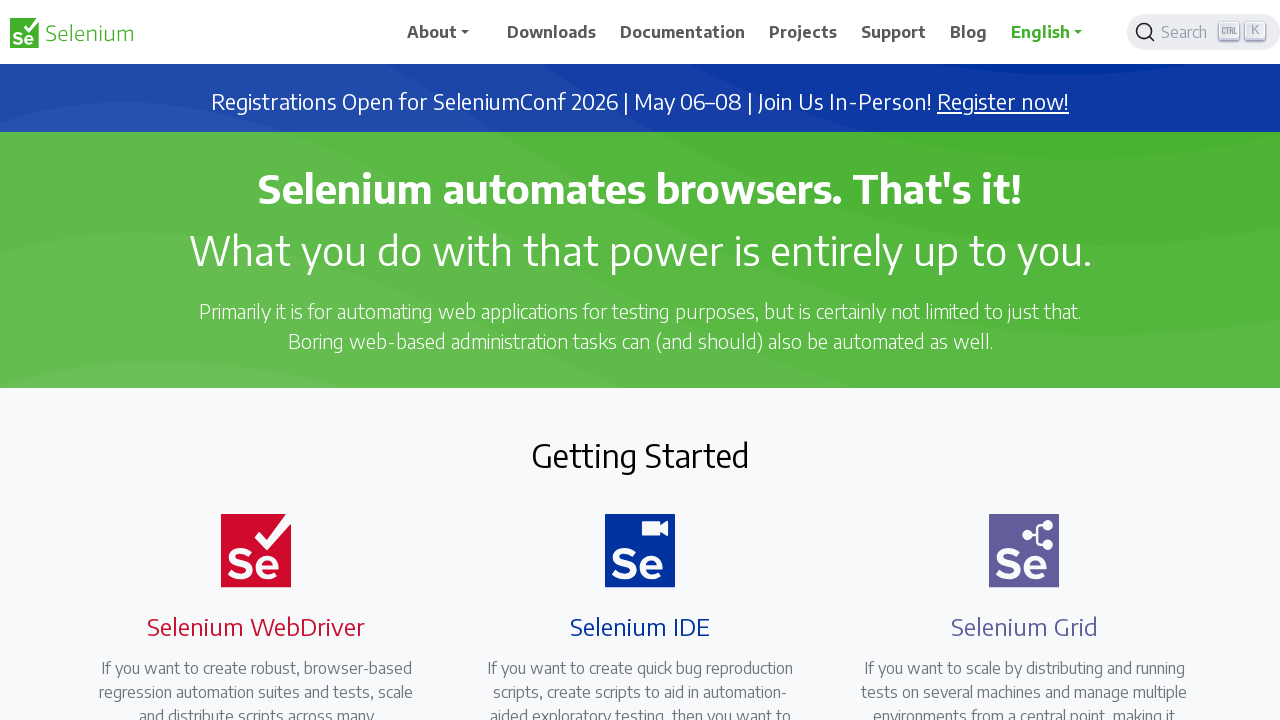

Retrieved all navigation links from the page
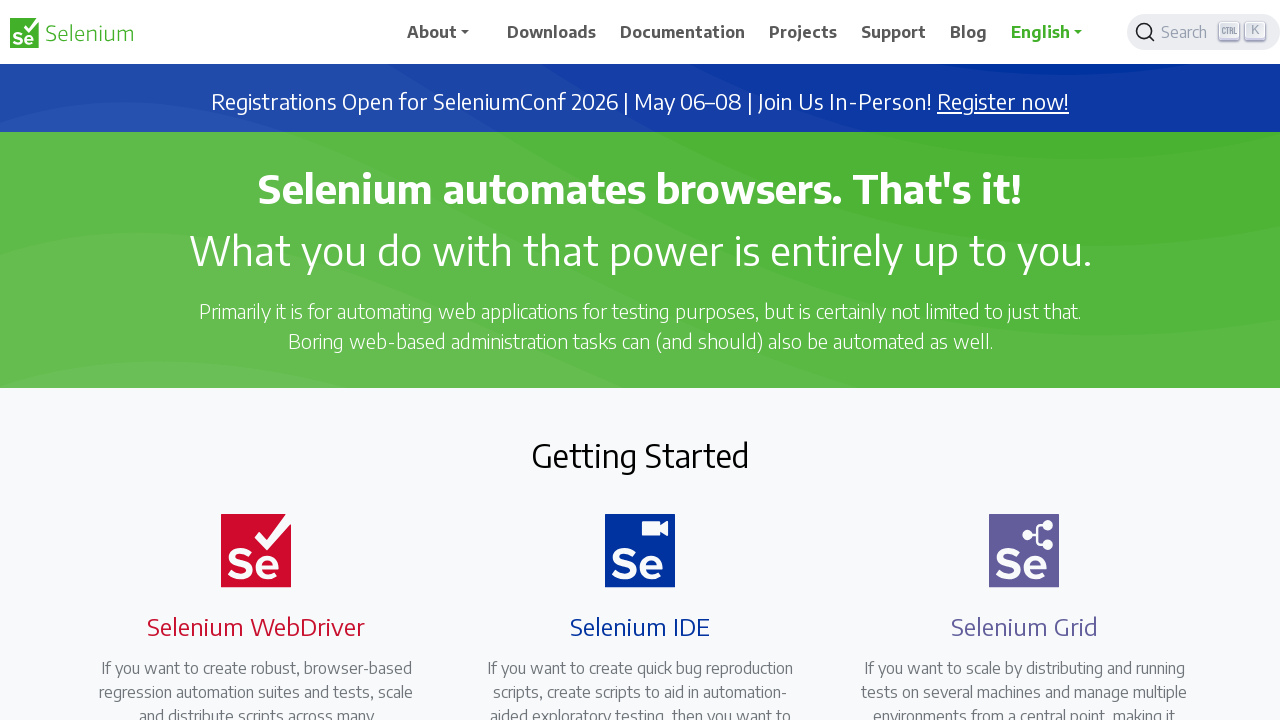

Clicked navigation link while holding CONTROL key to open in new tab at (552, 32) on xpath=//a[@class='nav-link'] >> nth=0
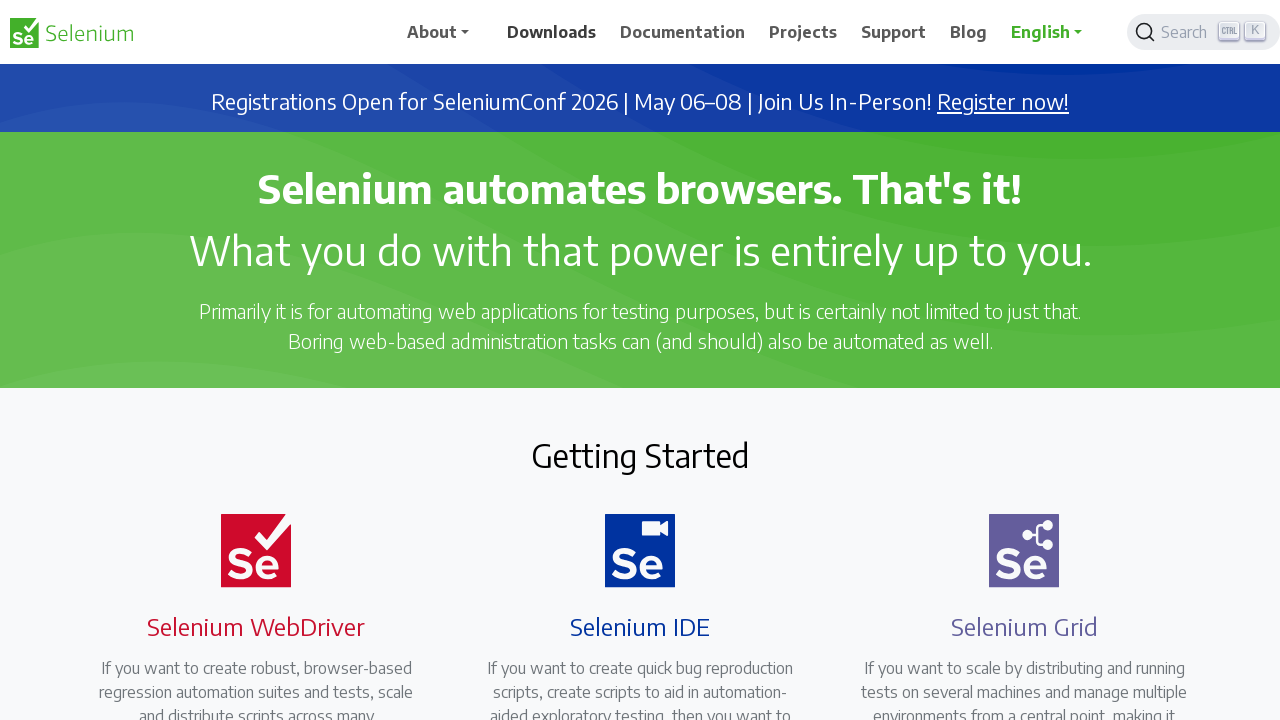

Clicked navigation link while holding CONTROL key to open in new tab at (683, 32) on xpath=//a[@class='nav-link'] >> nth=1
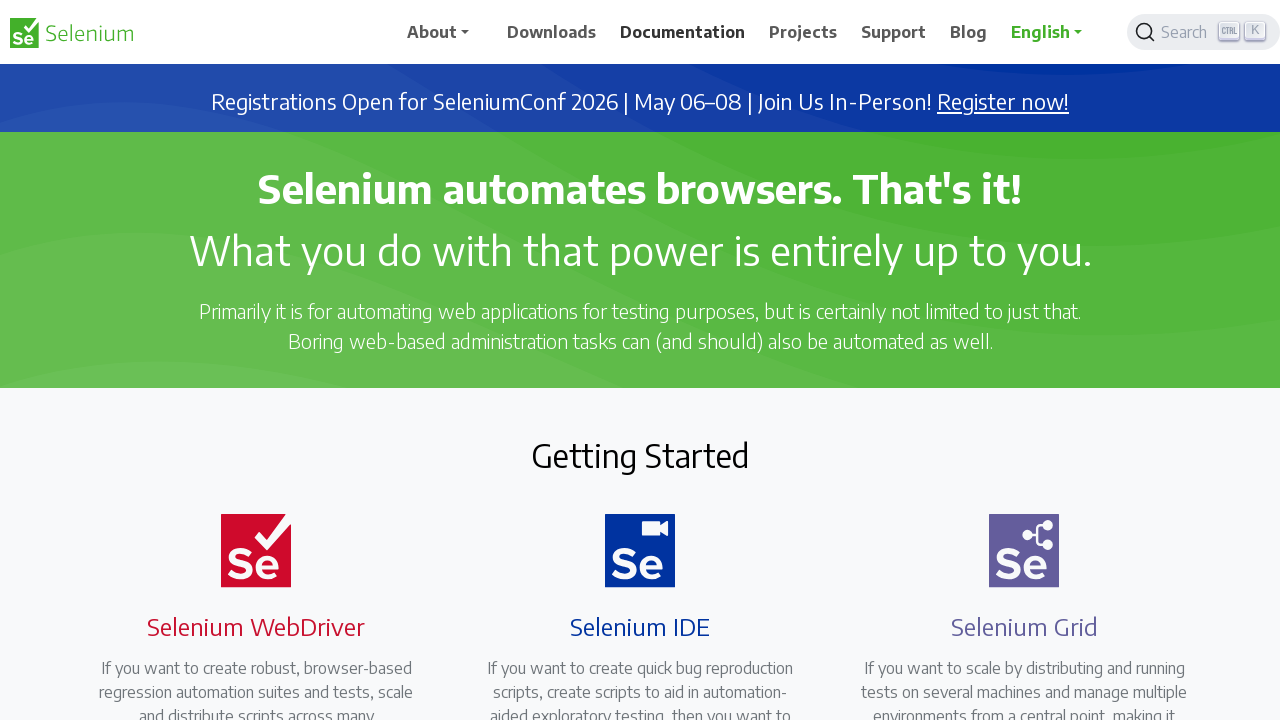

Clicked navigation link while holding CONTROL key to open in new tab at (803, 32) on xpath=//a[@class='nav-link'] >> nth=2
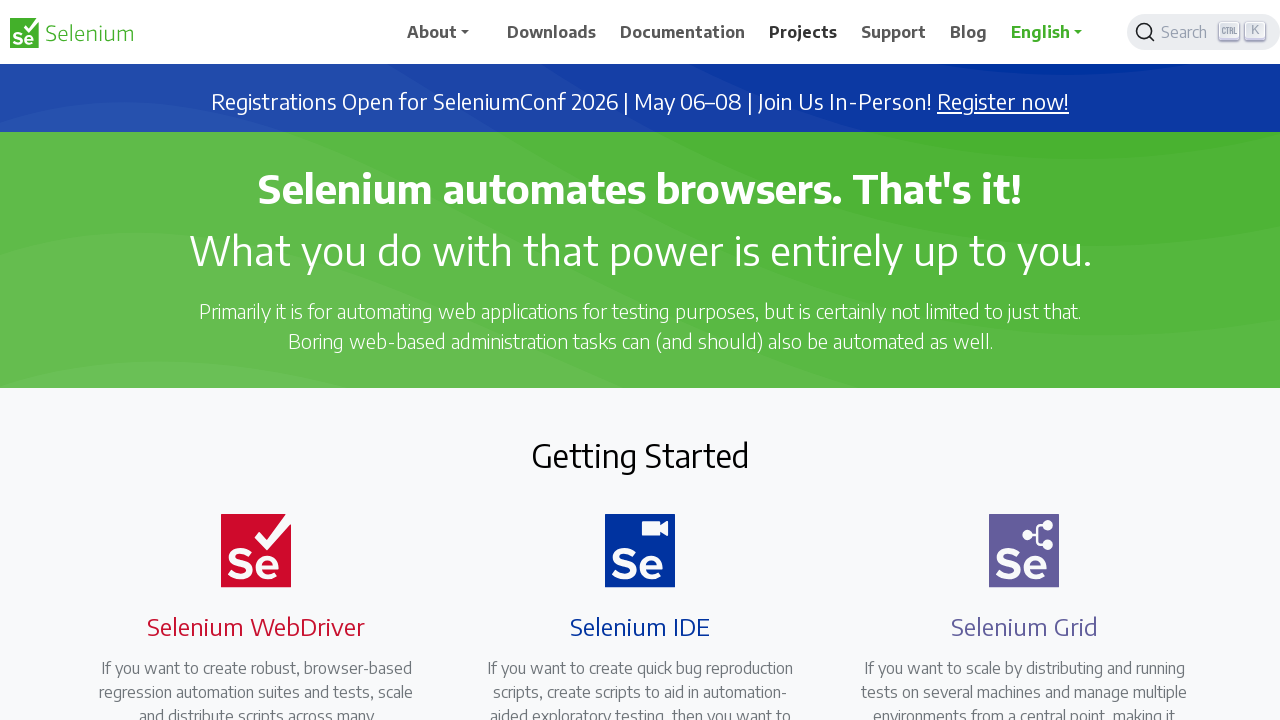

Clicked navigation link while holding CONTROL key to open in new tab at (894, 32) on xpath=//a[@class='nav-link'] >> nth=3
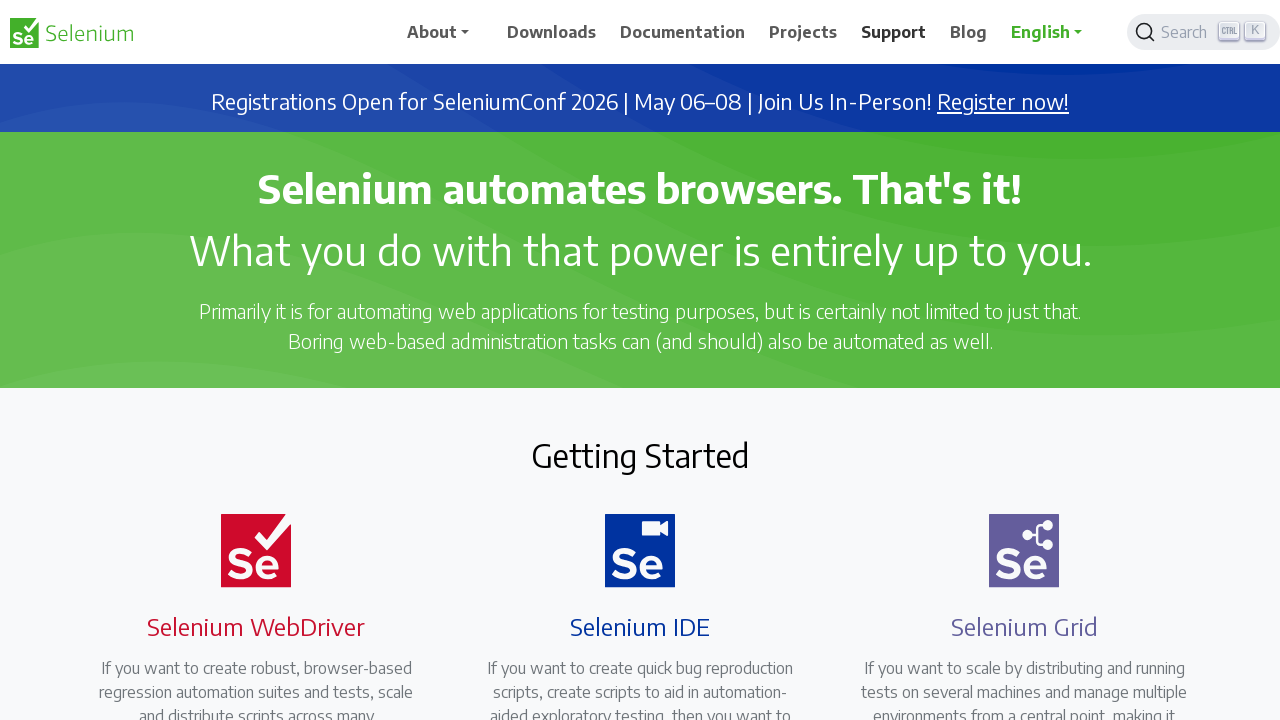

Clicked navigation link while holding CONTROL key to open in new tab at (969, 32) on xpath=//a[@class='nav-link'] >> nth=4
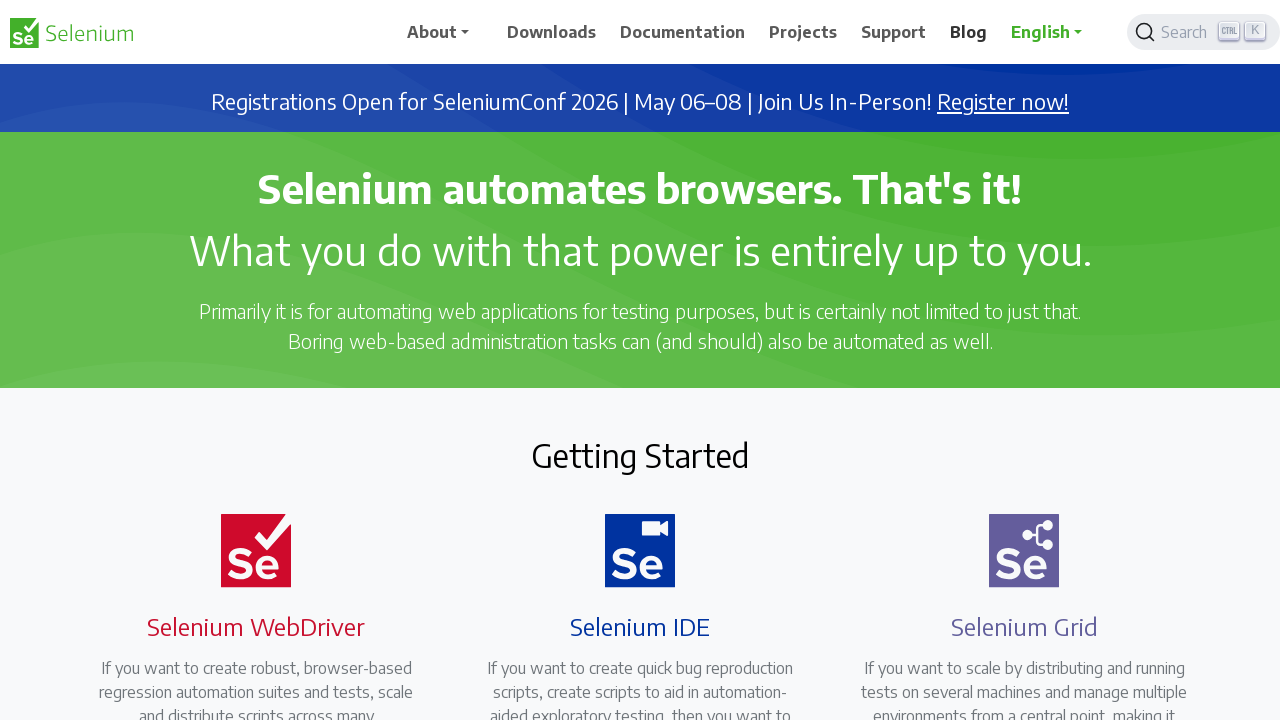

Waited 1 second for all tabs to open
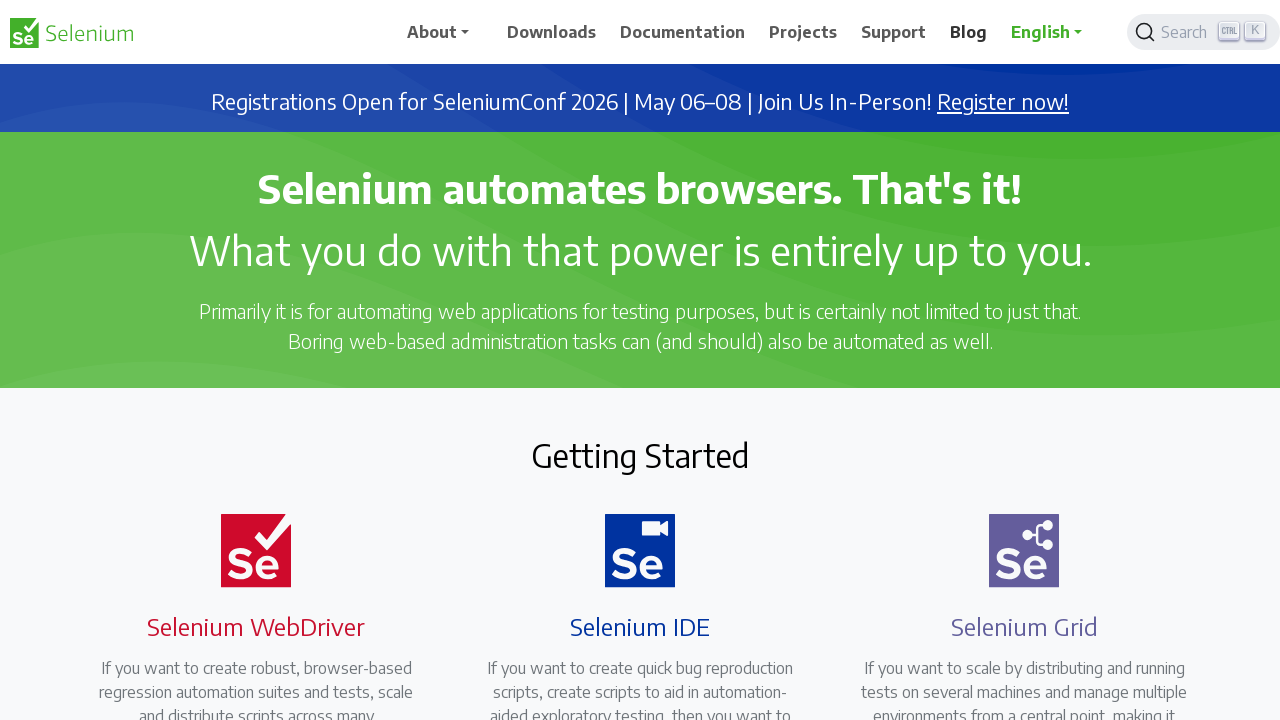

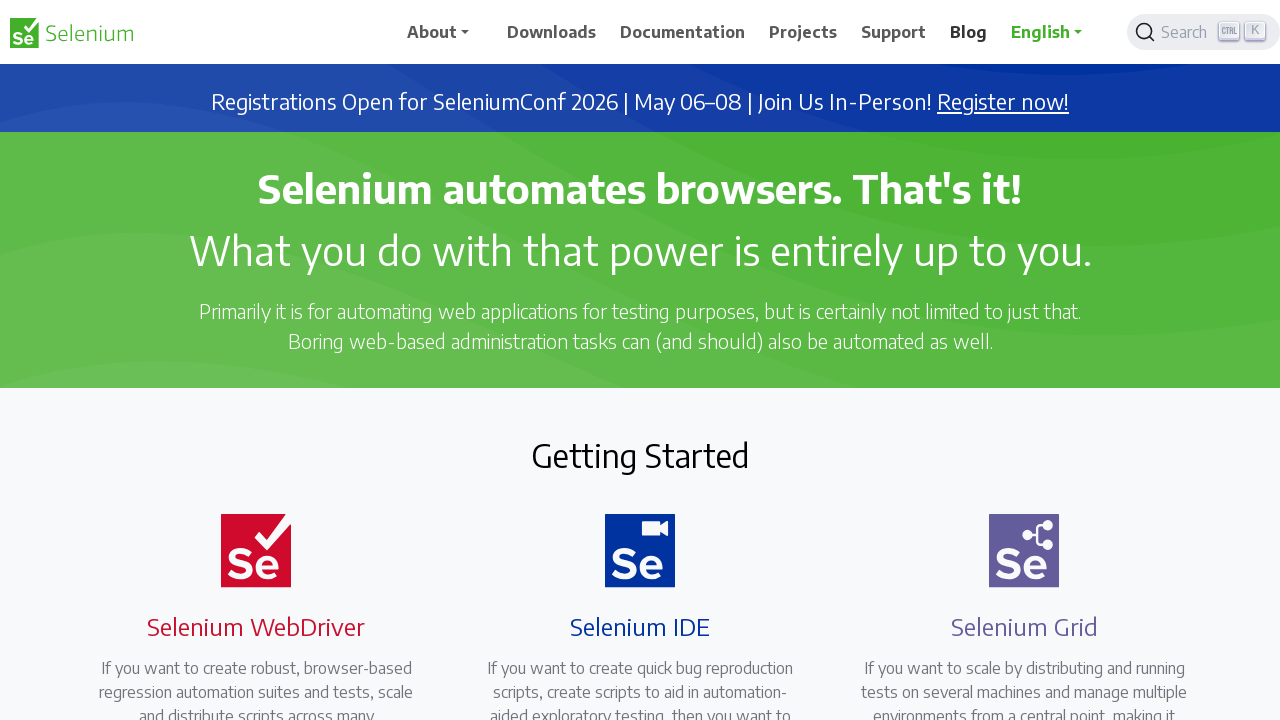